Tests interaction with Shadow DOM elements on the Polymer Project shop demo by clicking a button nested within shadow roots using JavaScript execution.

Starting URL: https://shop.polymer-project.org/

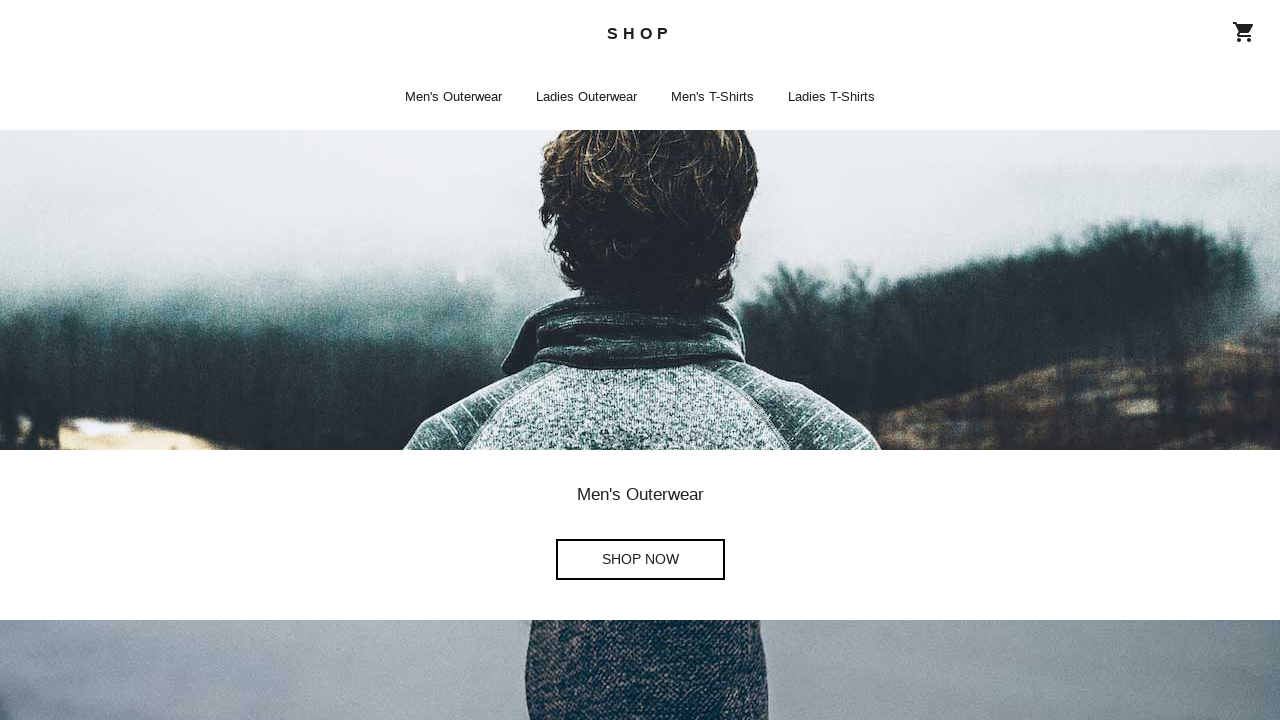

Located shop button element nested within Shadow DOM roots
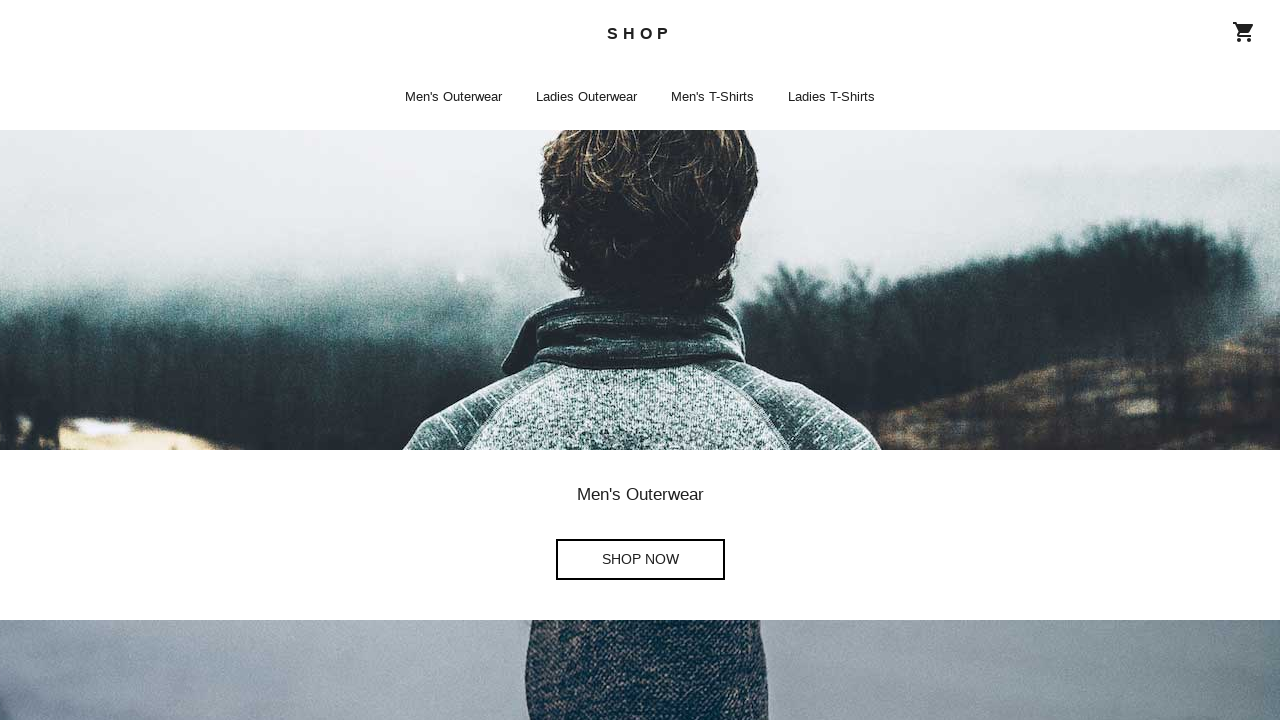

Clicked shop button inside nested shadow roots
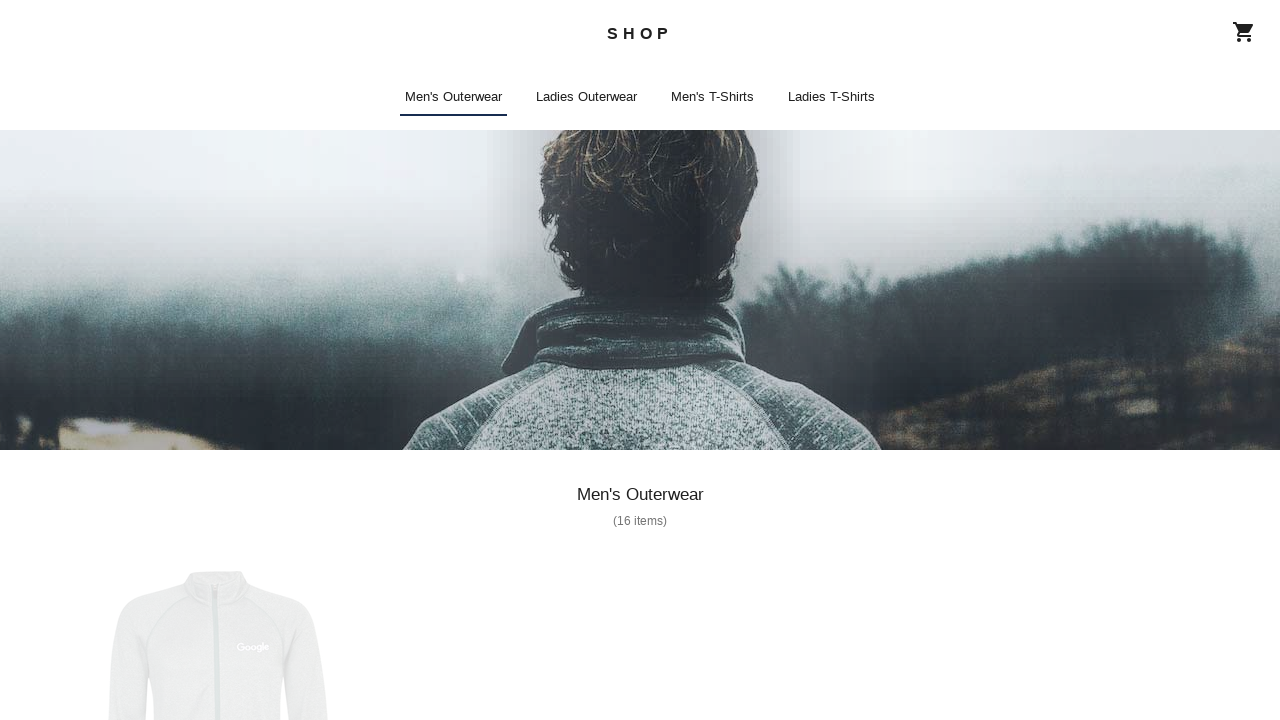

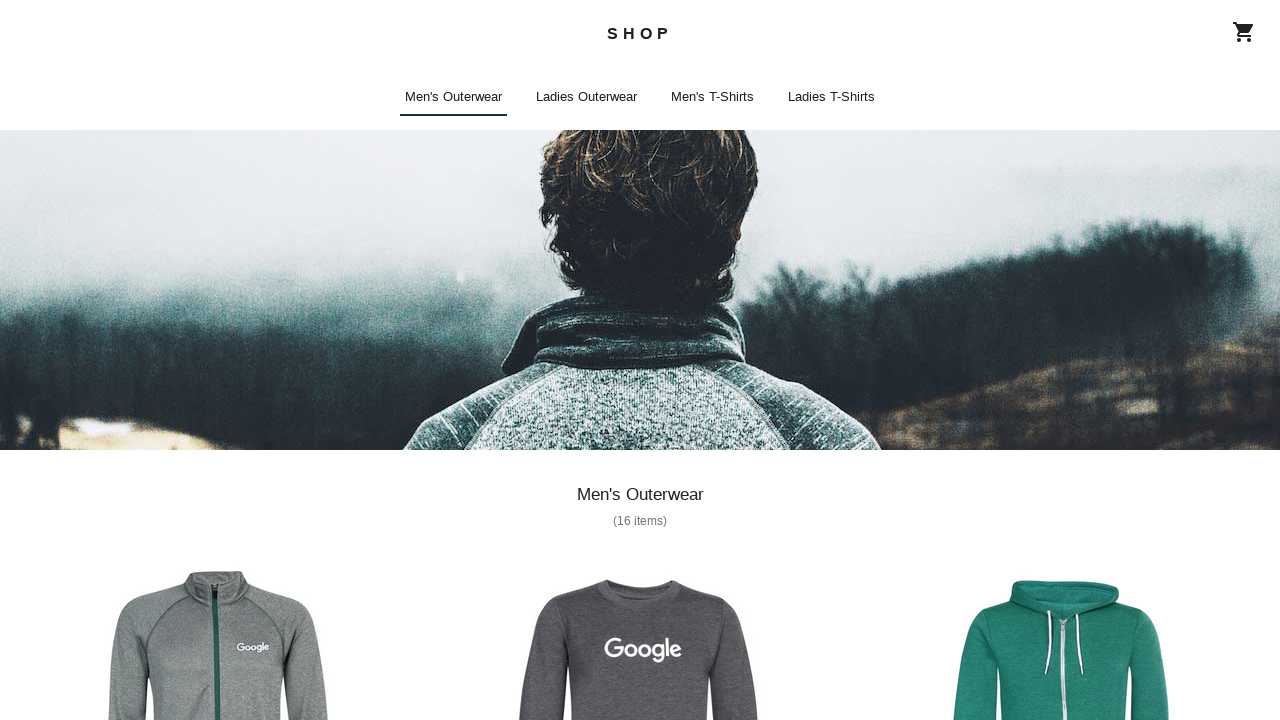